Verifies the Right button by clicking on it

Starting URL: https://formy-project.herokuapp.com/buttons#

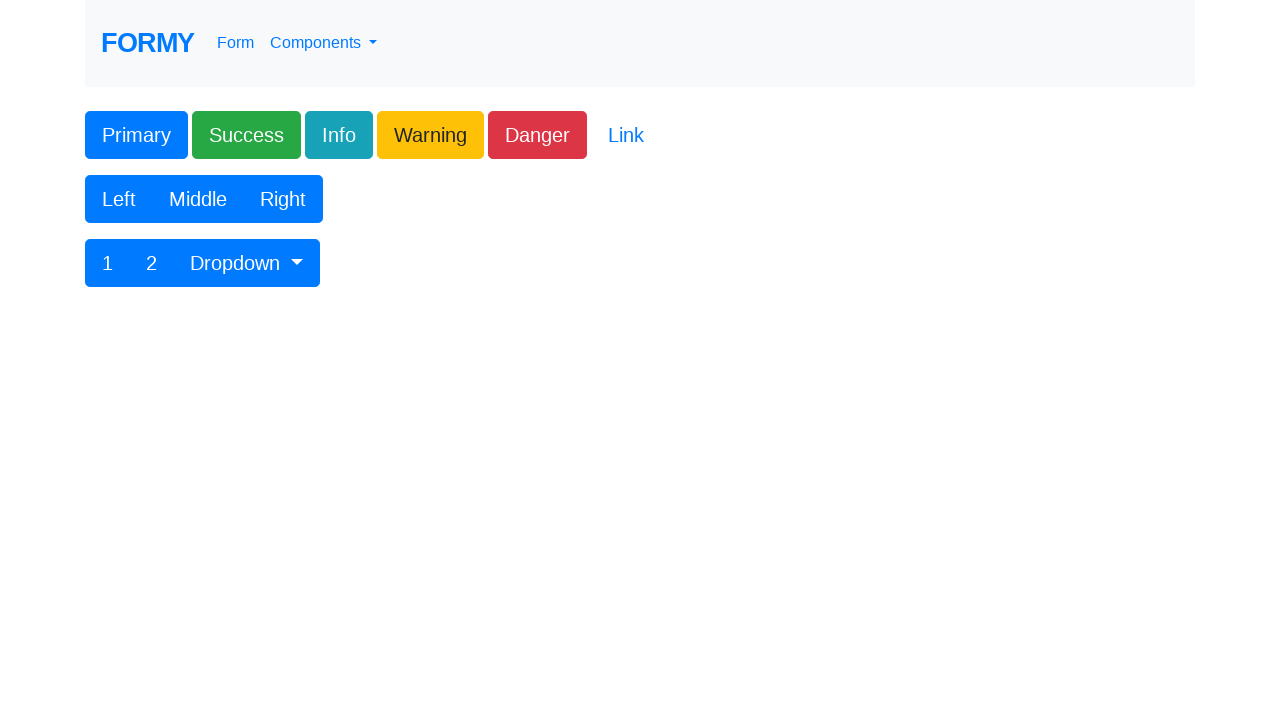

Navigated to Formy buttons page
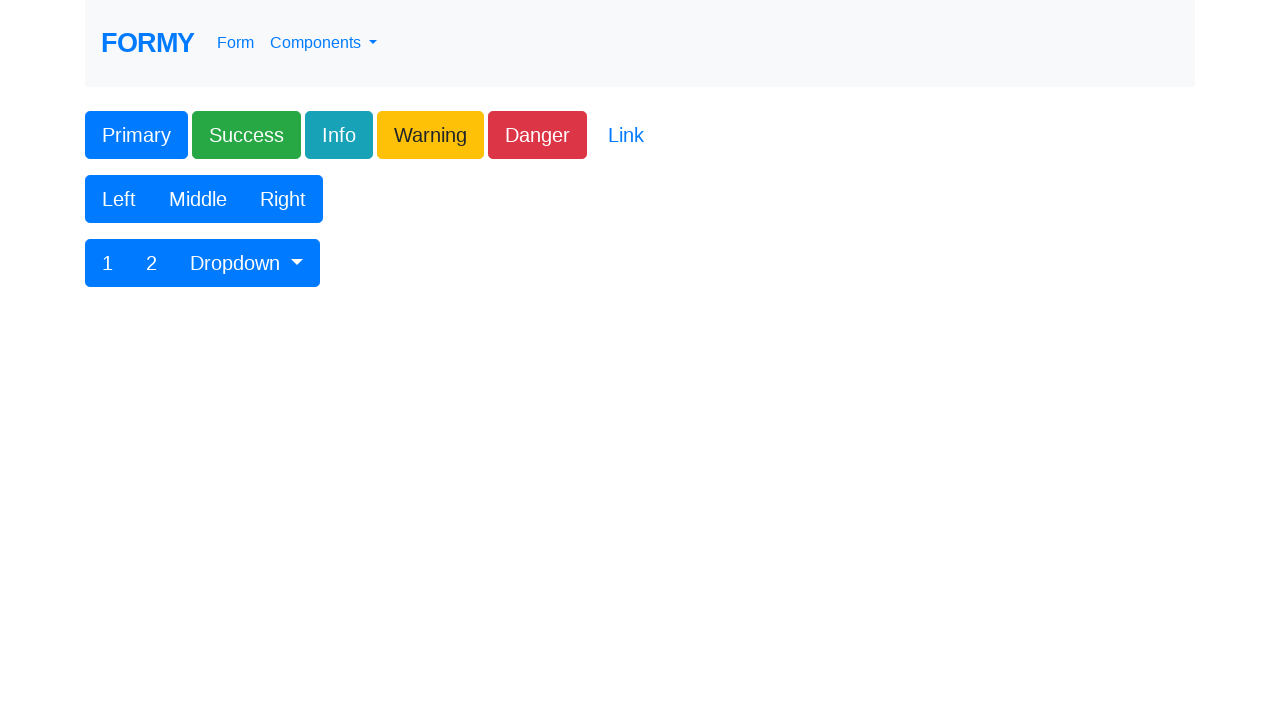

Clicked the Right button at (283, 199) on button:text('Right')
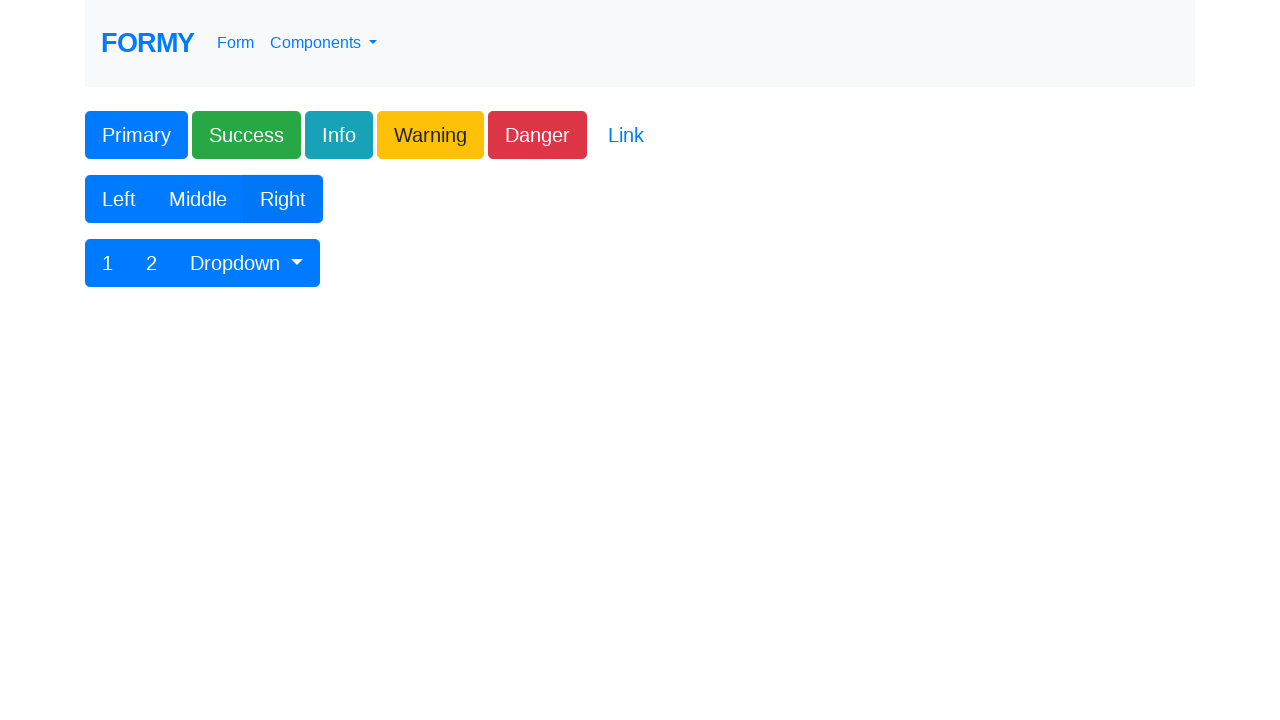

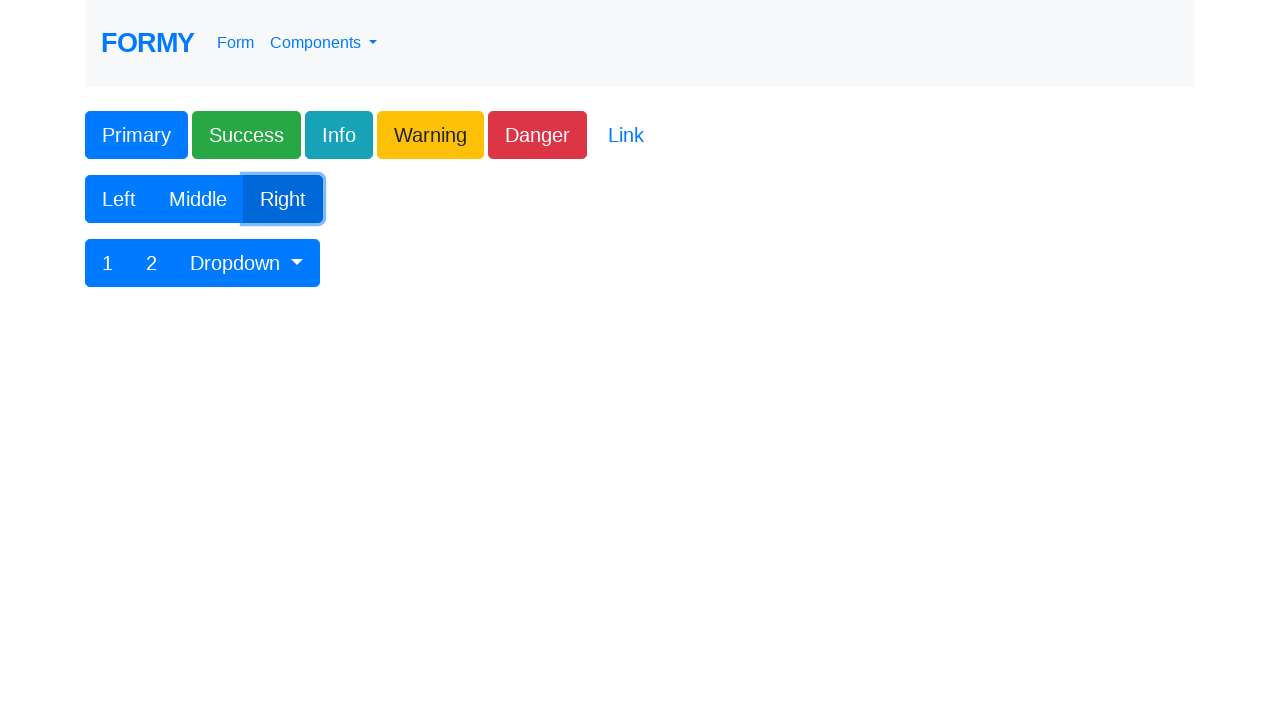